Tests multiple window handling by clicking a link that opens a new window, switching to it to fill an email field, then switching back to the parent window to fill a username field

Starting URL: https://opensource-demo.orangehrmlive.com/web/index.php/auth/login

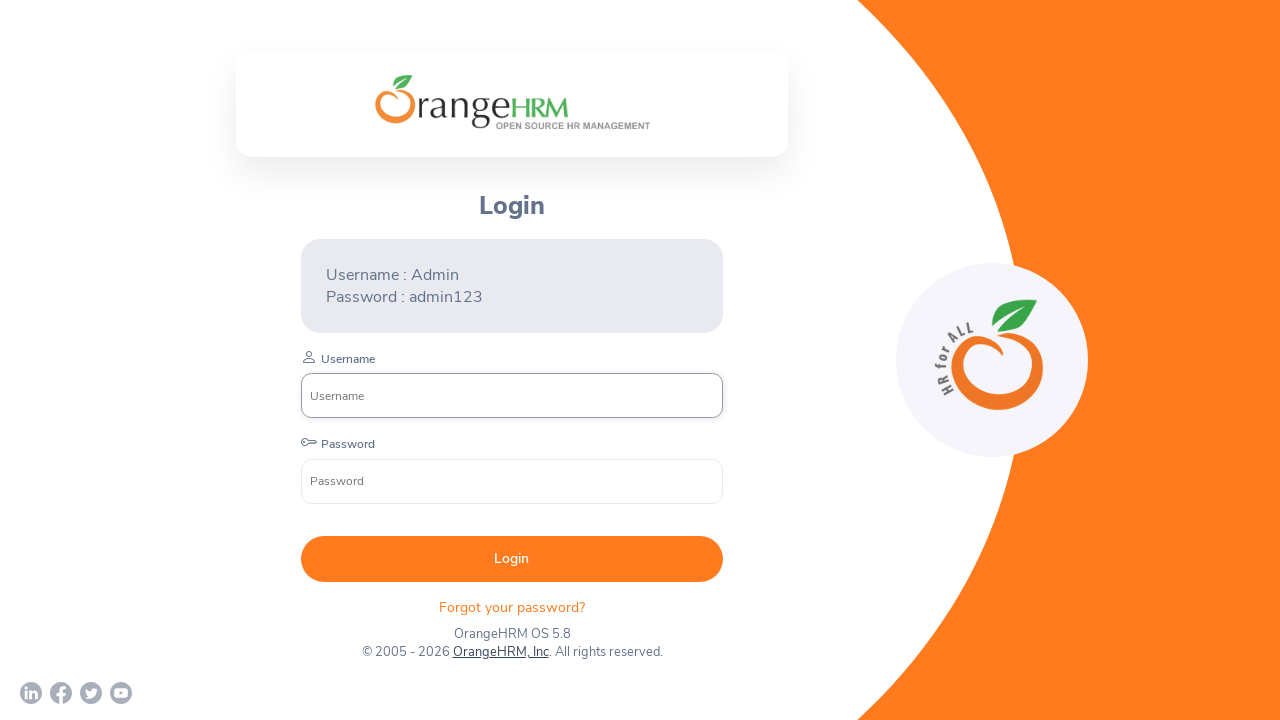

Stored parent window context
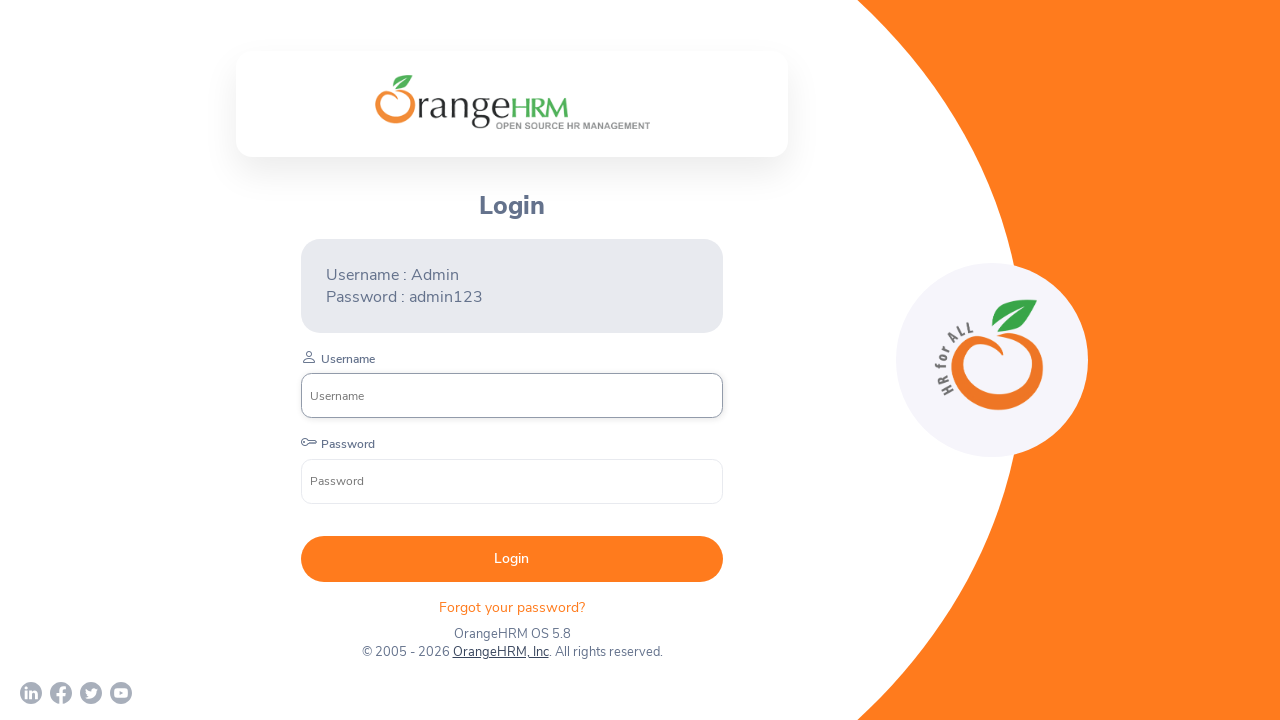

Clicked OrangeHRM, Inc link to open new window at (500, 652) on text=OrangeHRM, Inc
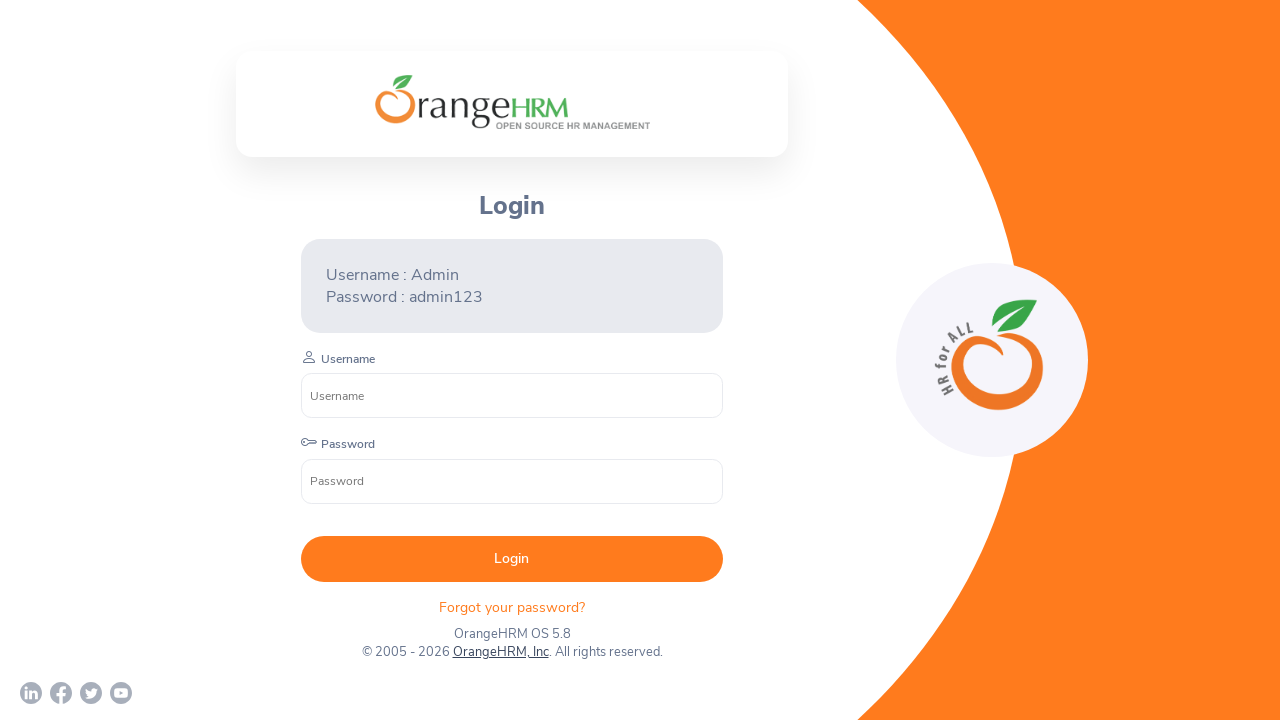

Captured child window popup
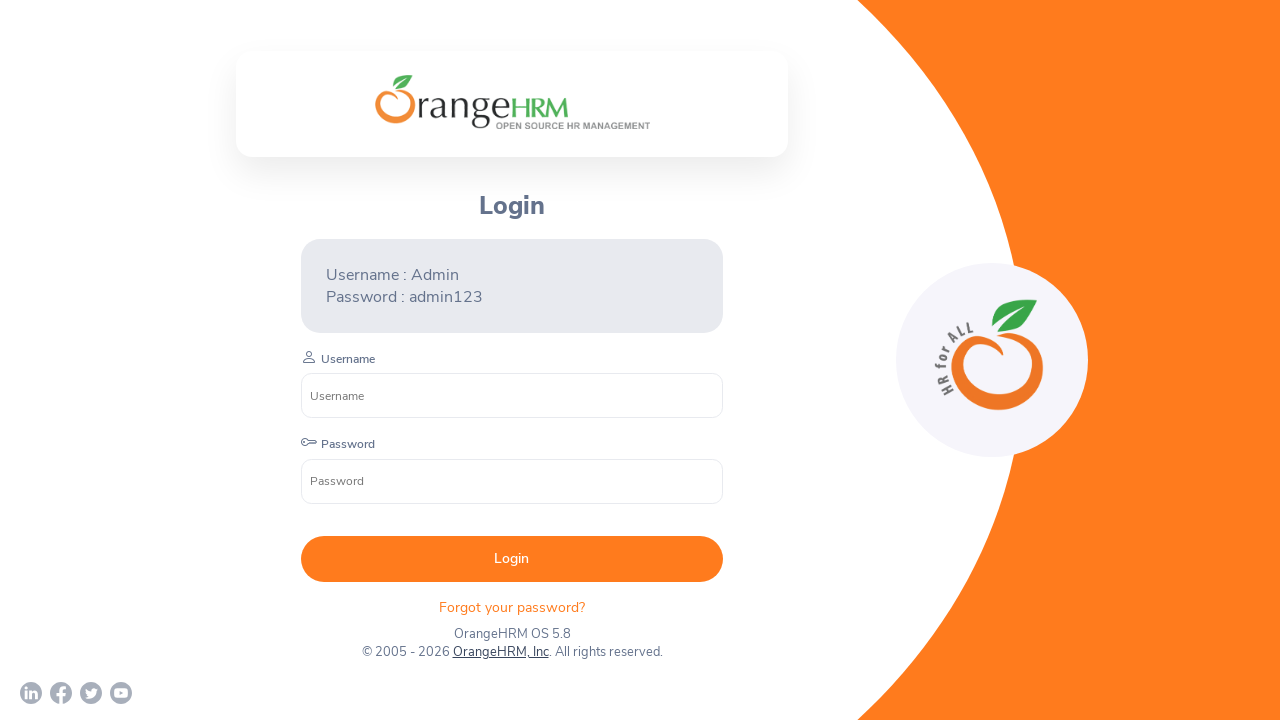

Filled email field with 'test123@gmail.com' in child window on input[name='EmailHomePage']
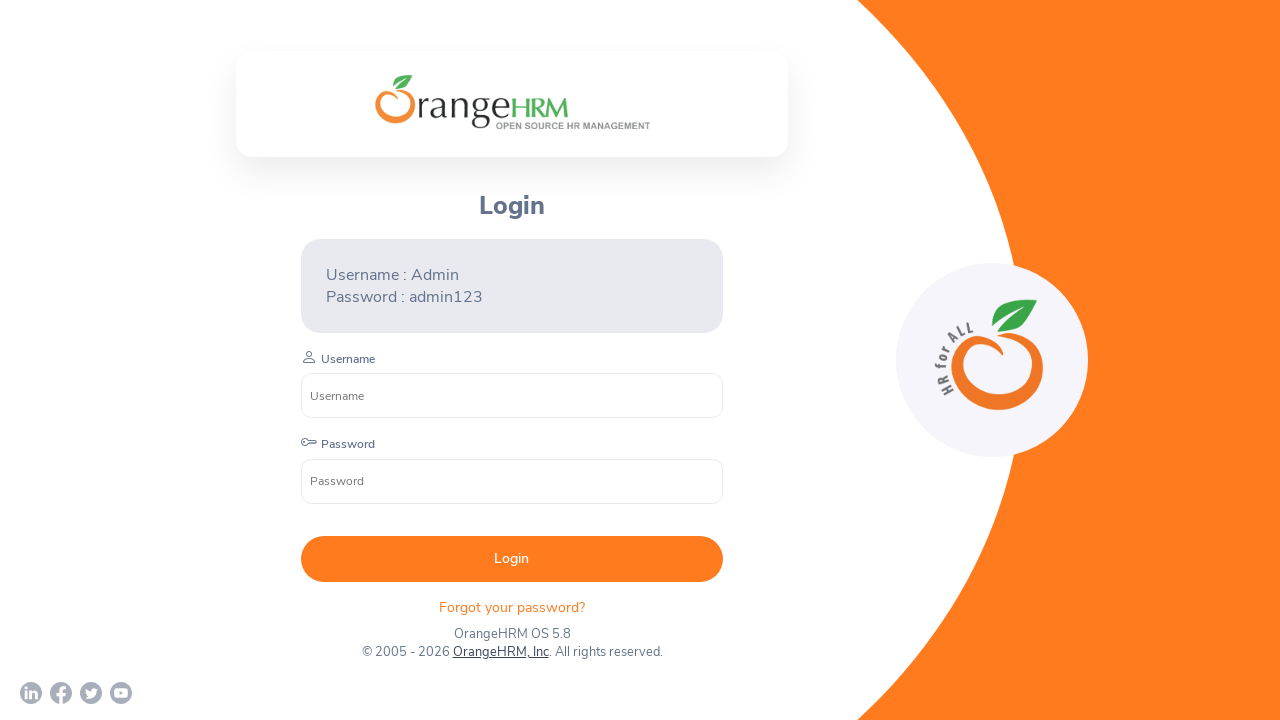

Filled username field with 'Admin' in parent window on input[name='username']
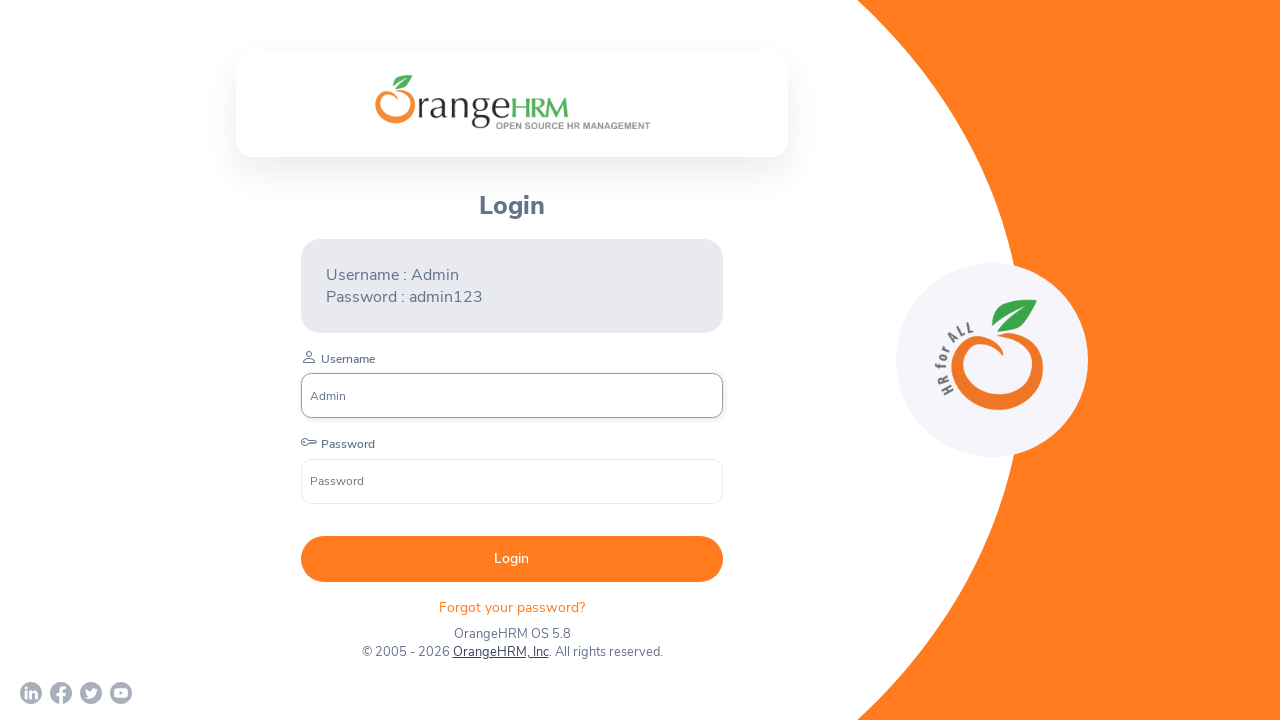

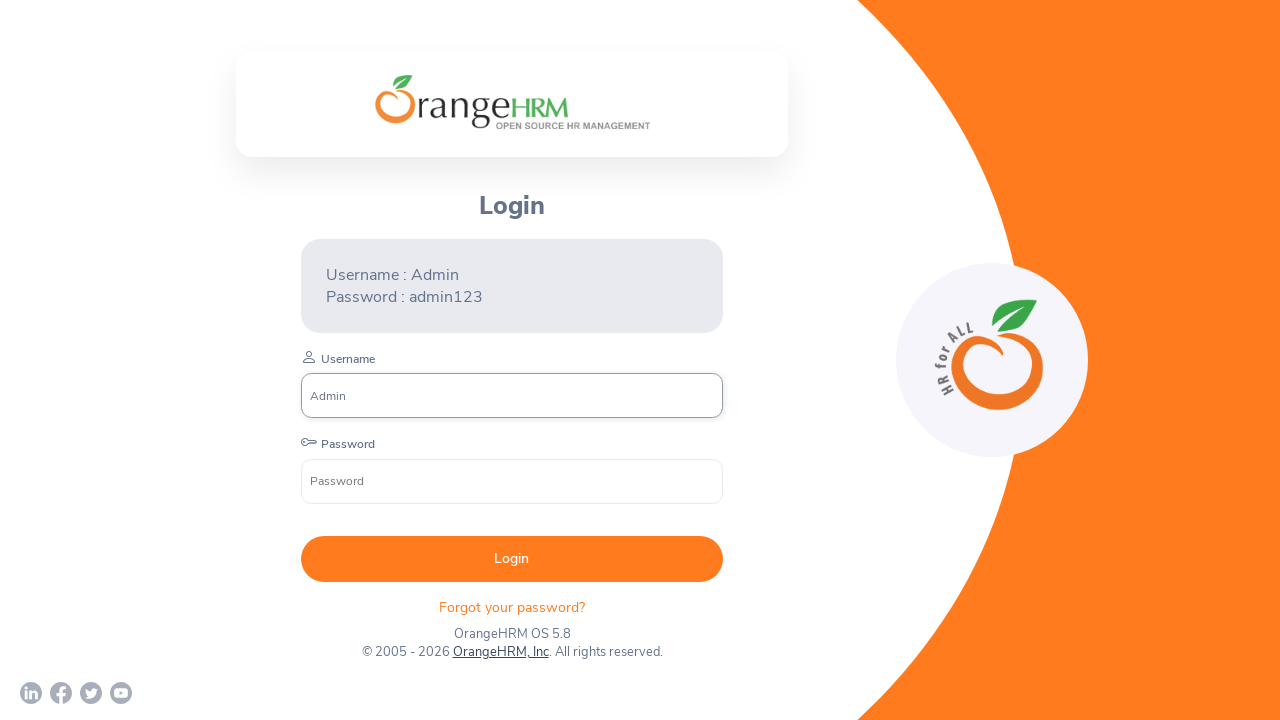